Tests regular click functionality by clicking a button and verifying the success message appears

Starting URL: https://demoqa.com/buttons

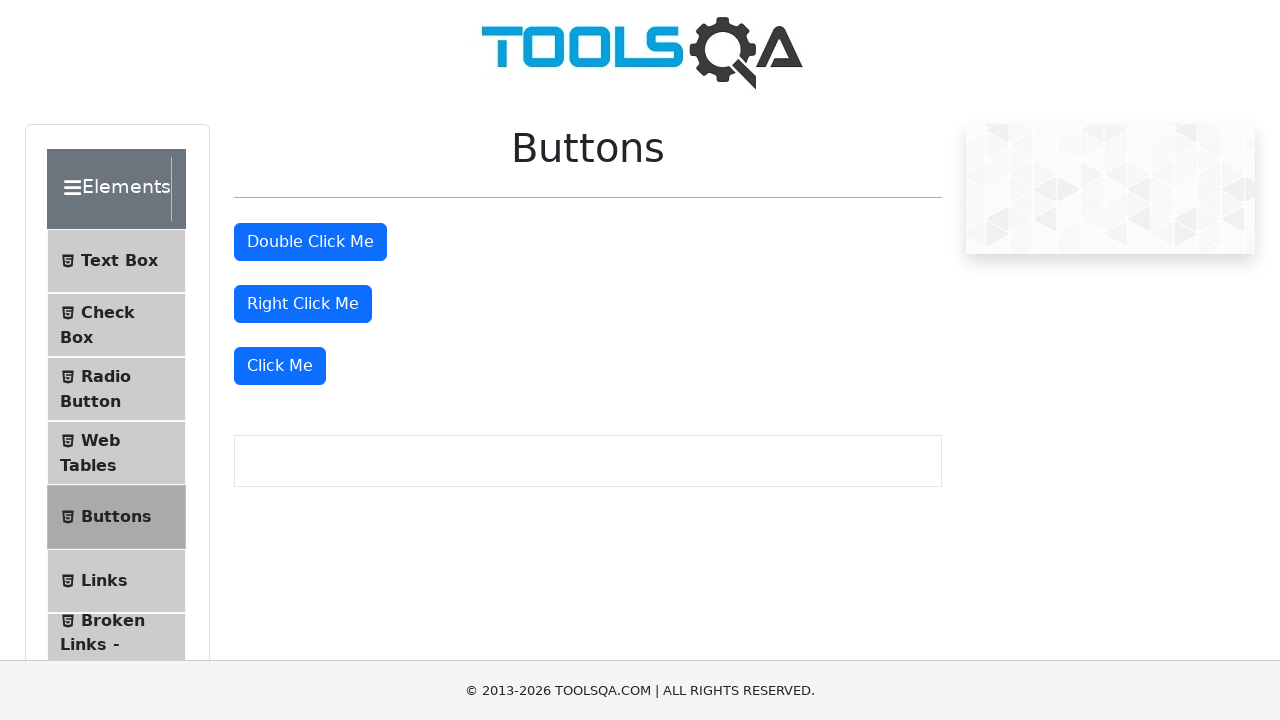

Clicked the 'Click Me' button at (280, 366) on xpath=//button[text()='Click Me']
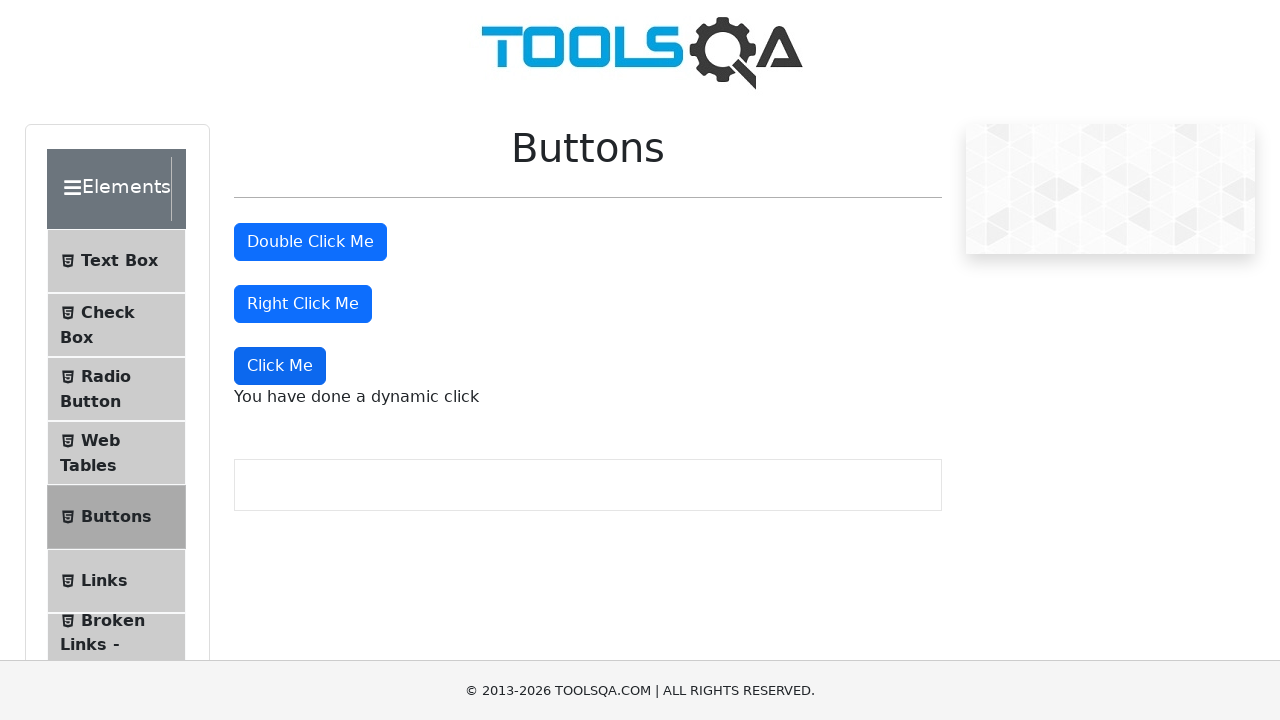

Verified success message 'You have done a dynamic click' appeared
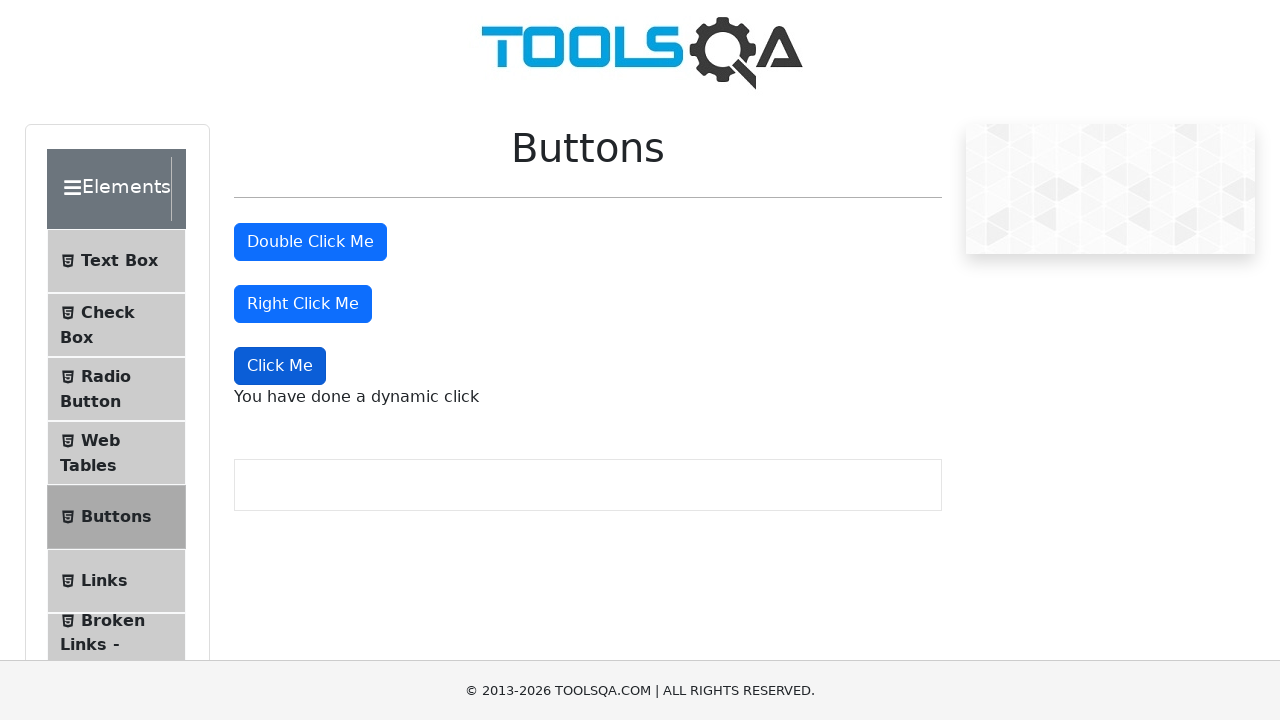

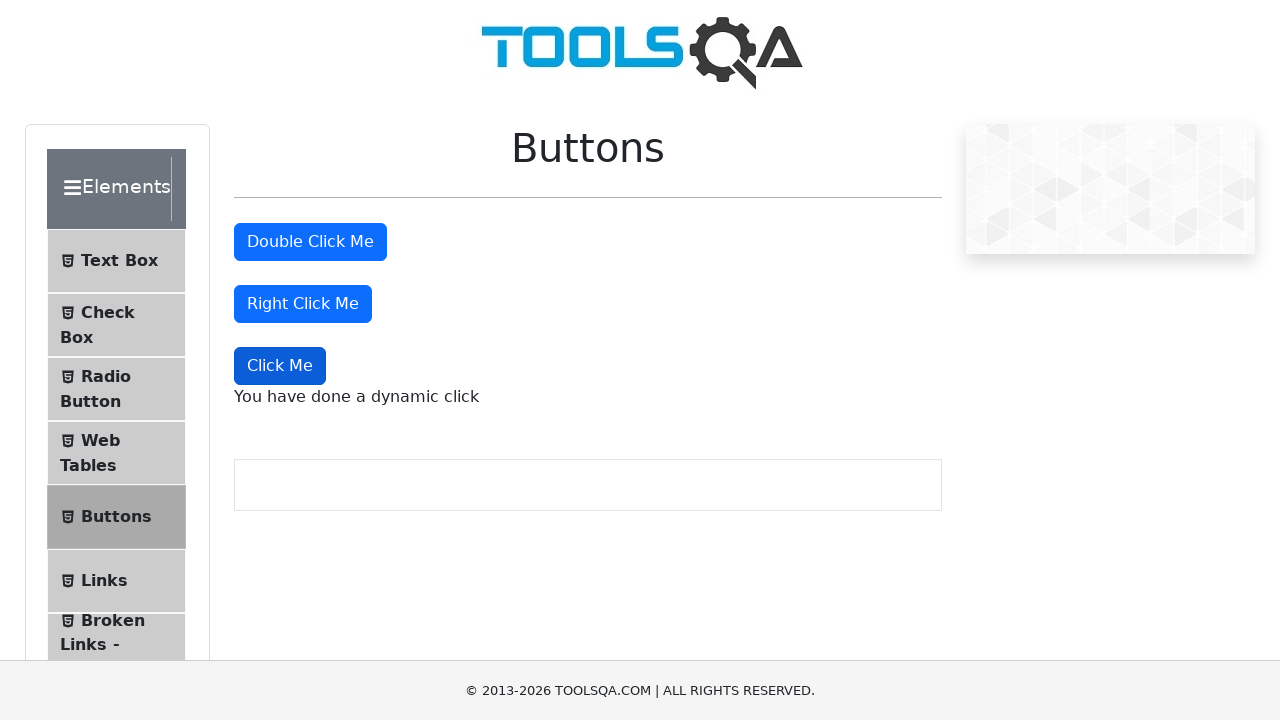